Tests click action by navigating to a training support website and clicking on the about link

Starting URL: https://v1.training-support.net

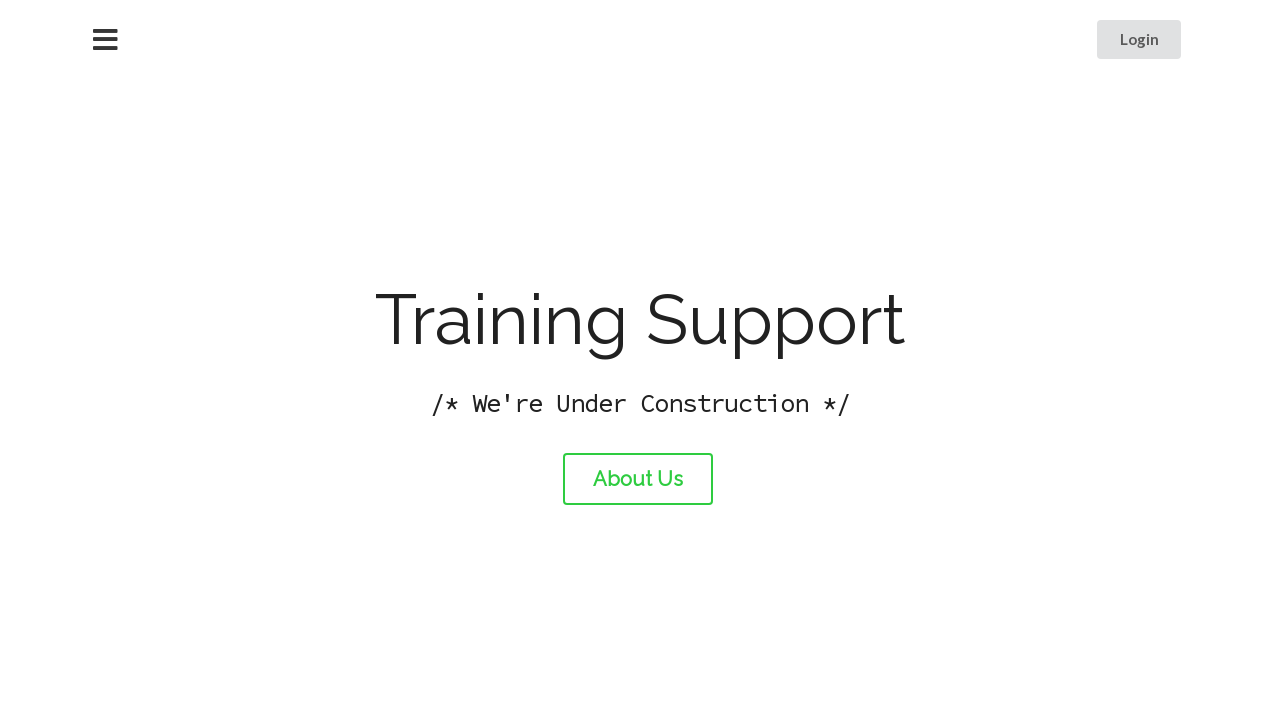

Clicked on the about link at (638, 479) on #about-link
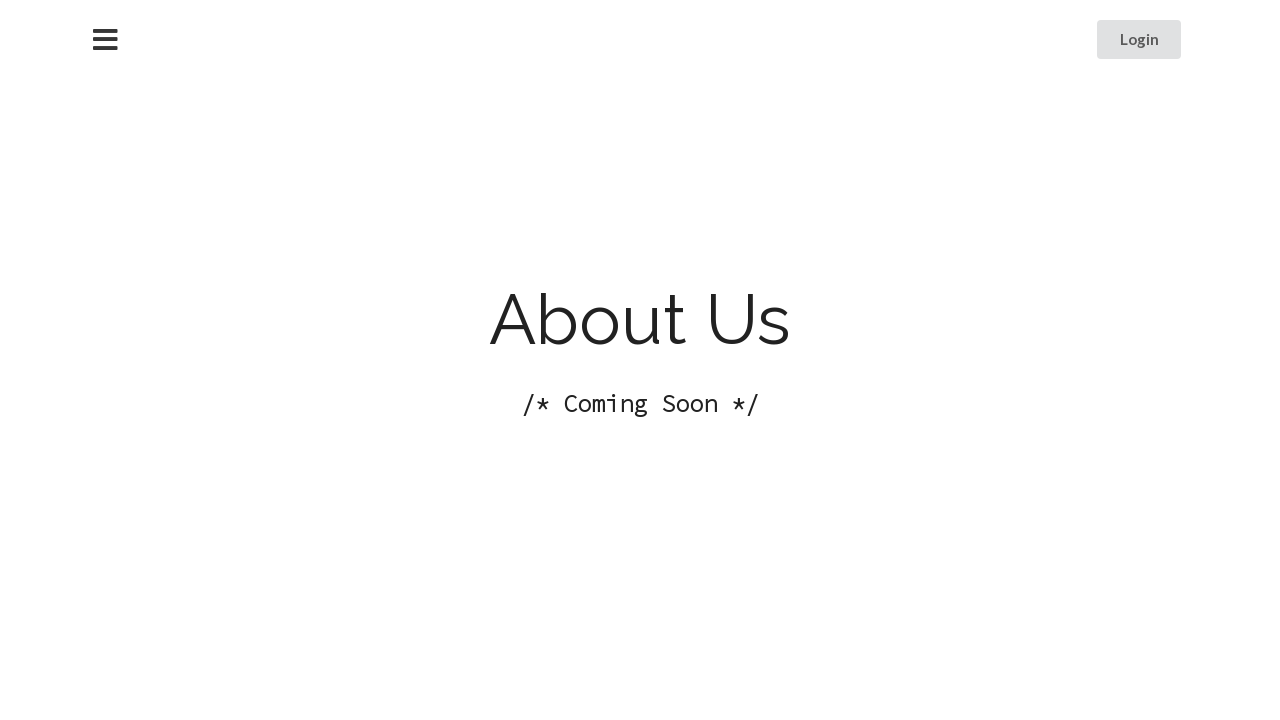

Page load completed after clicking about link
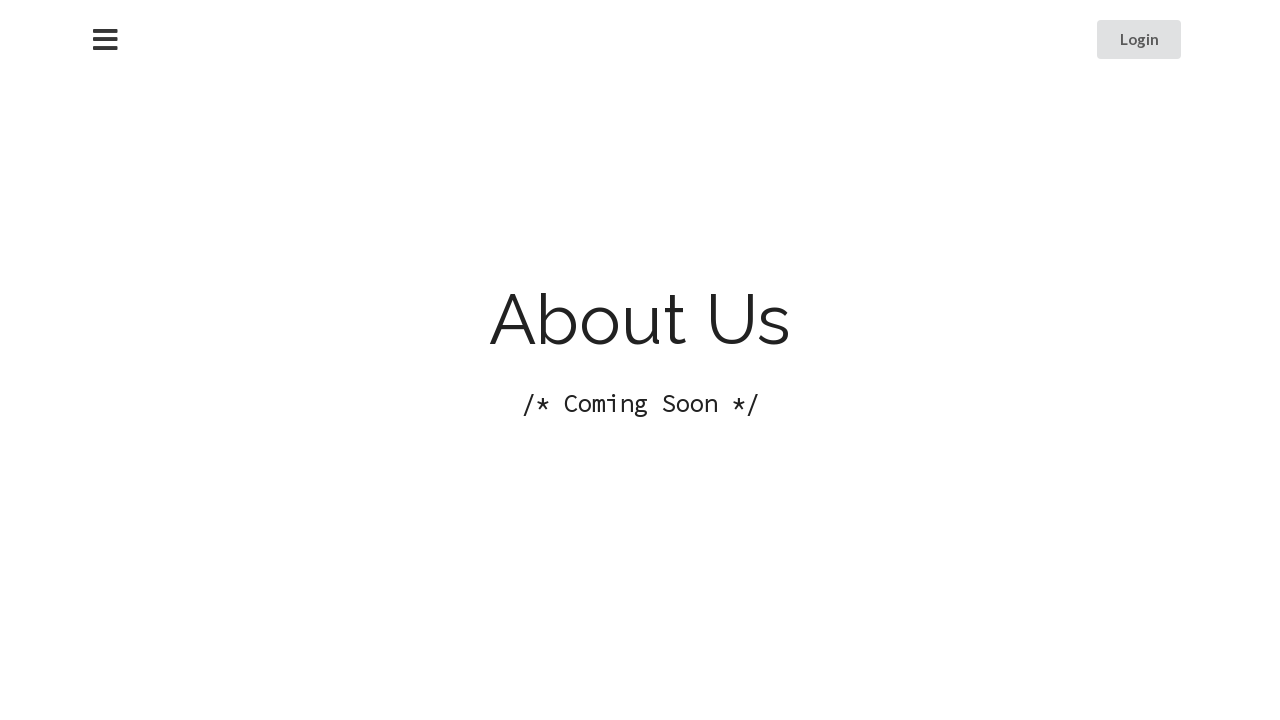

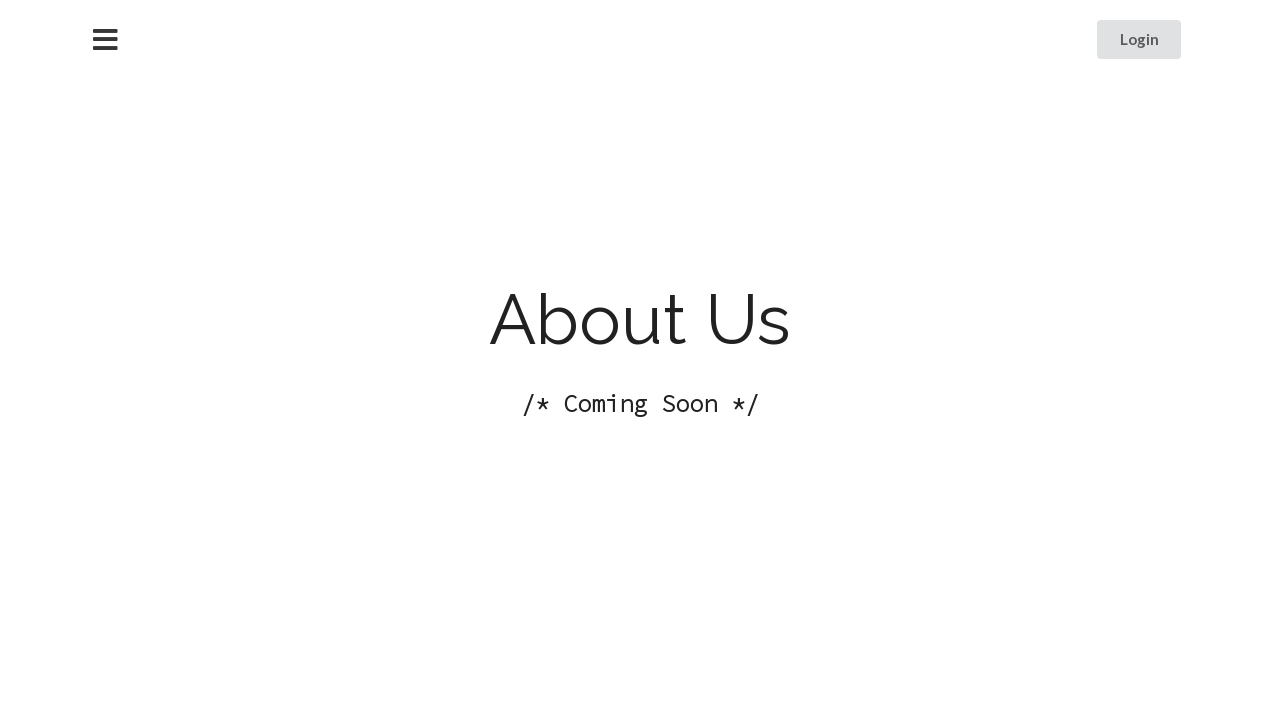